Tests adding two elements by clicking the Add Element button twice and verifying that two Delete buttons appear

Starting URL: http://the-internet.herokuapp.com/add_remove_elements/

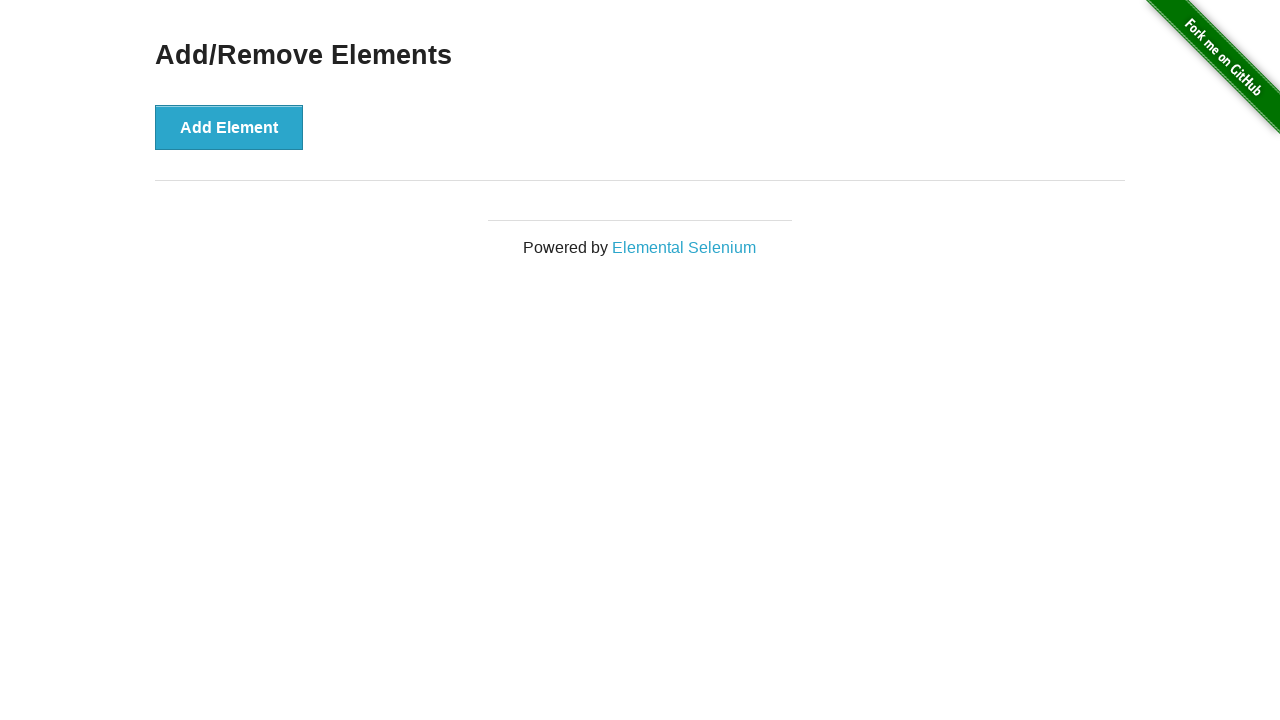

Navigated to Add/Remove Elements page
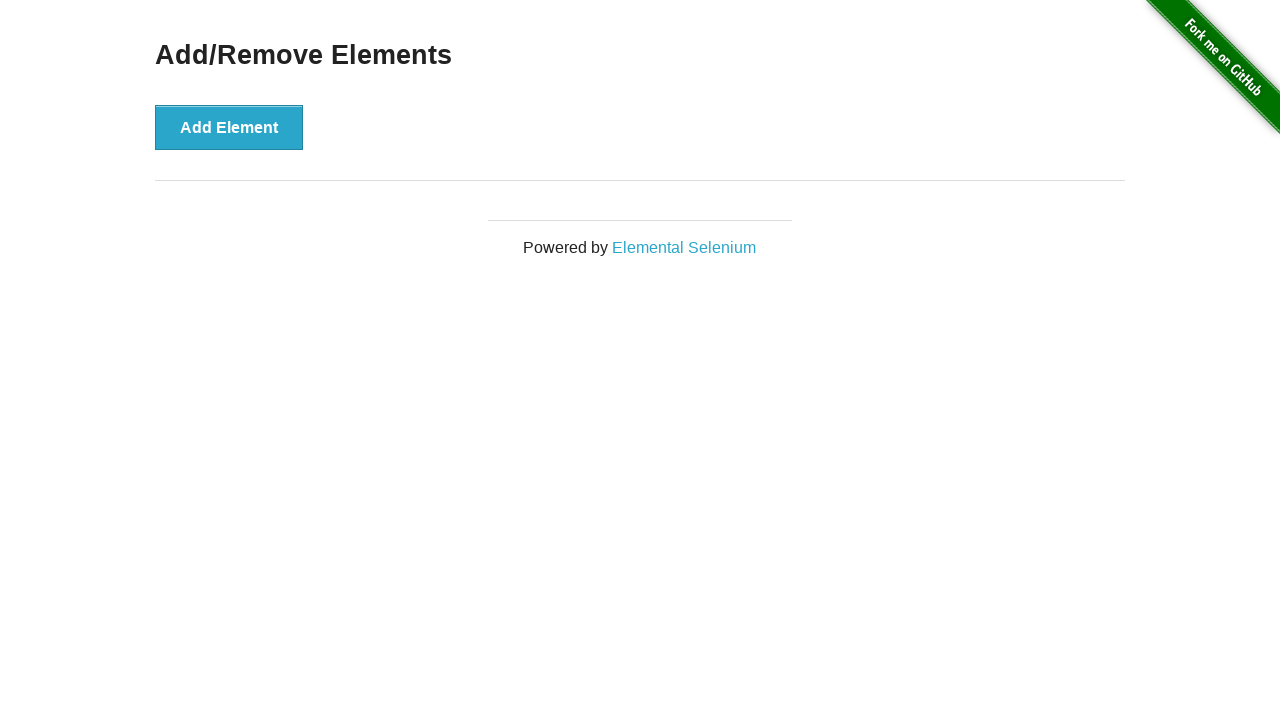

Clicked Add Element button (first time) at (229, 127) on xpath=//button[text()='Add Element']
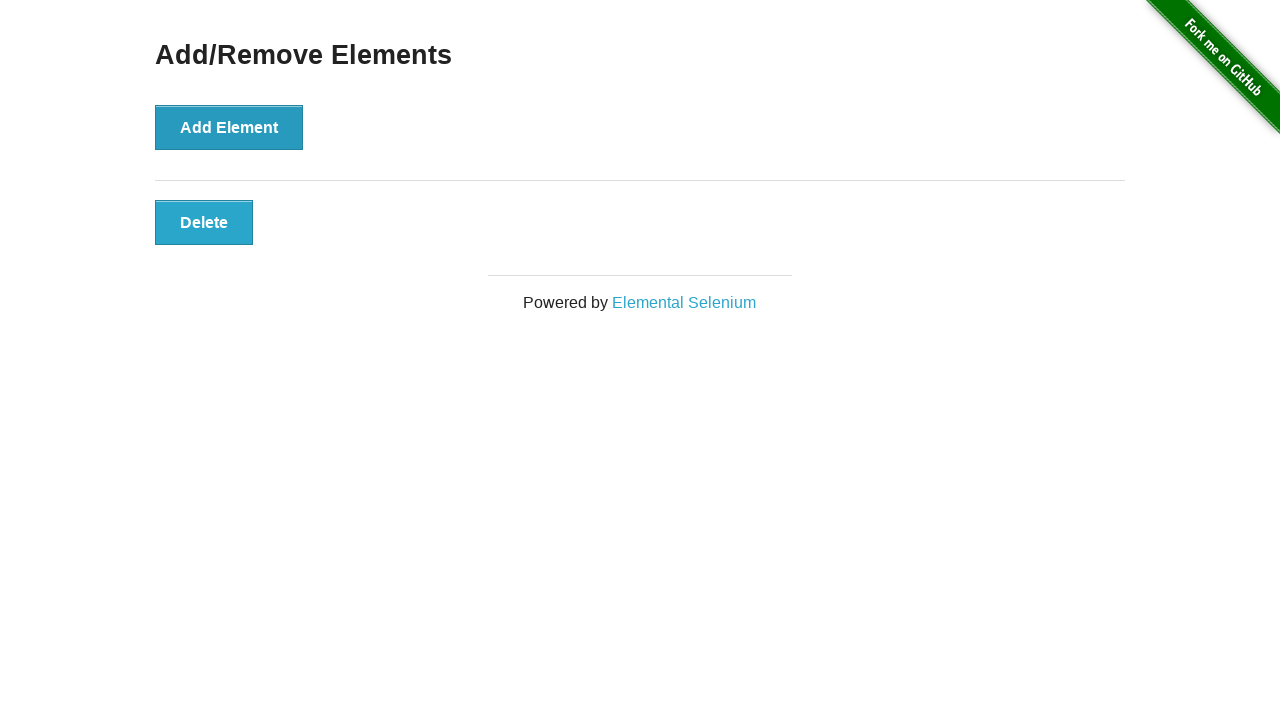

Clicked Add Element button (second time) at (229, 127) on xpath=//button[text()='Add Element']
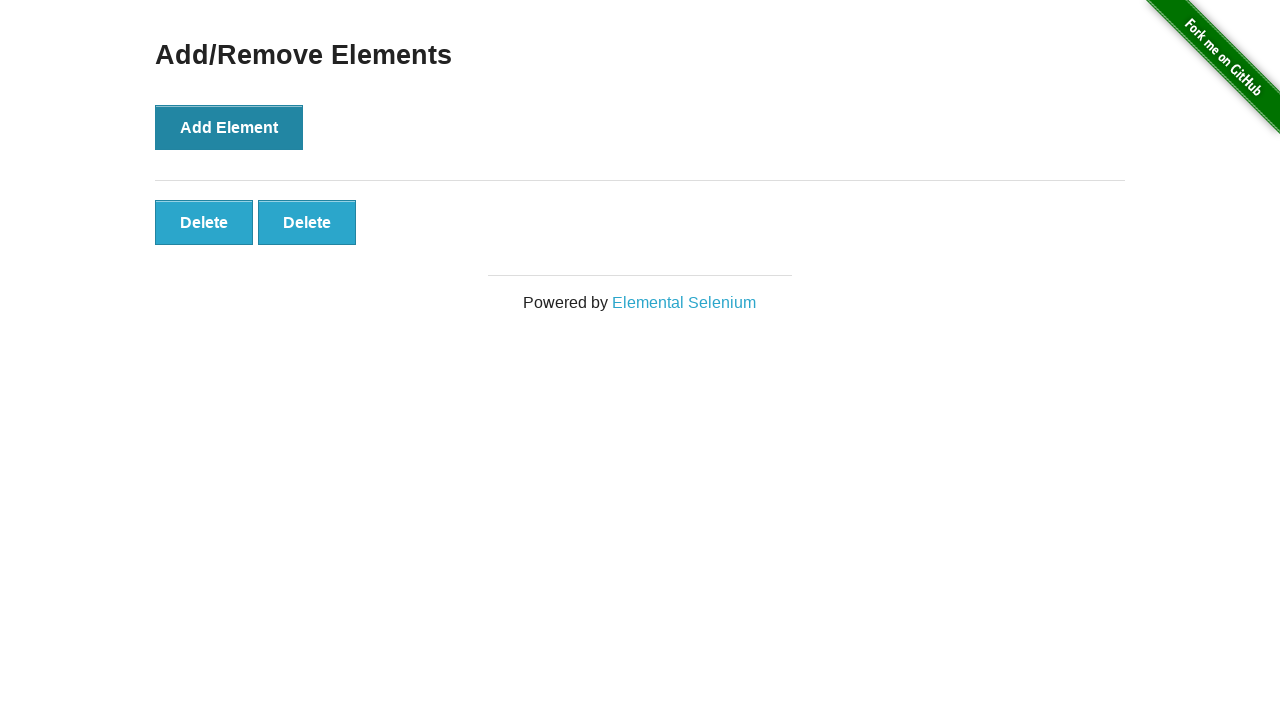

Located Delete buttons
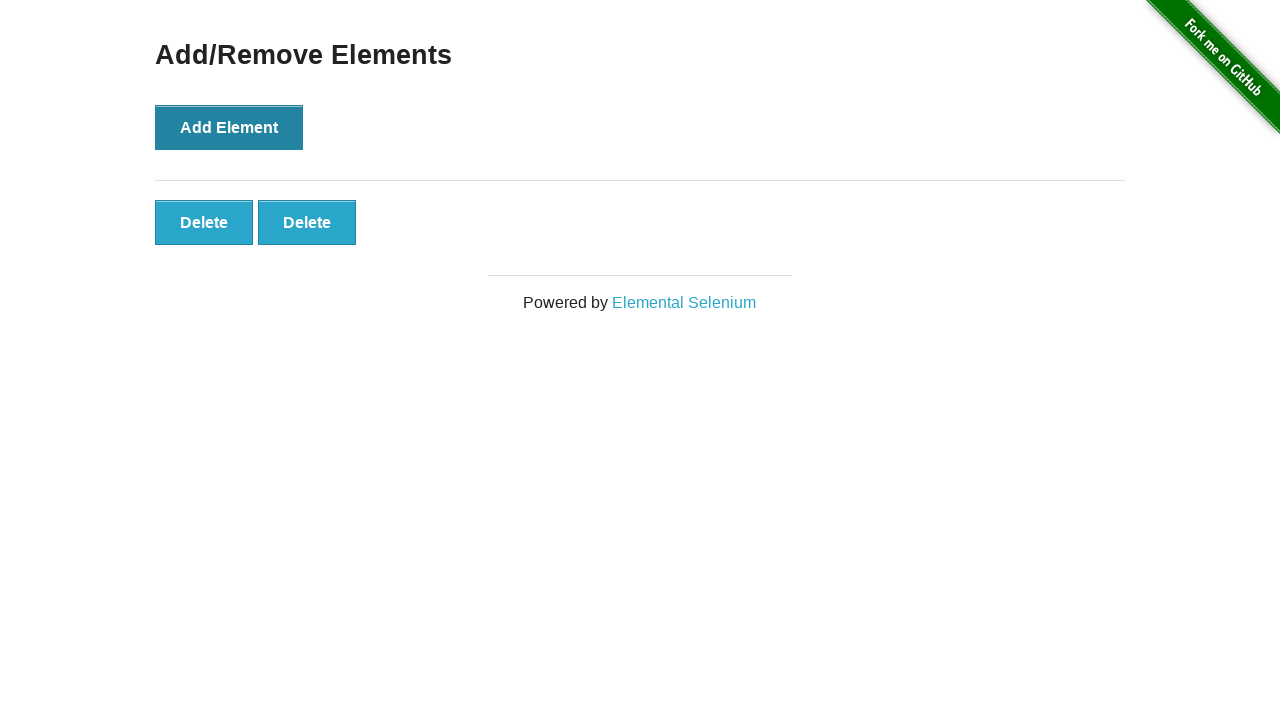

Verified that exactly two Delete buttons are present
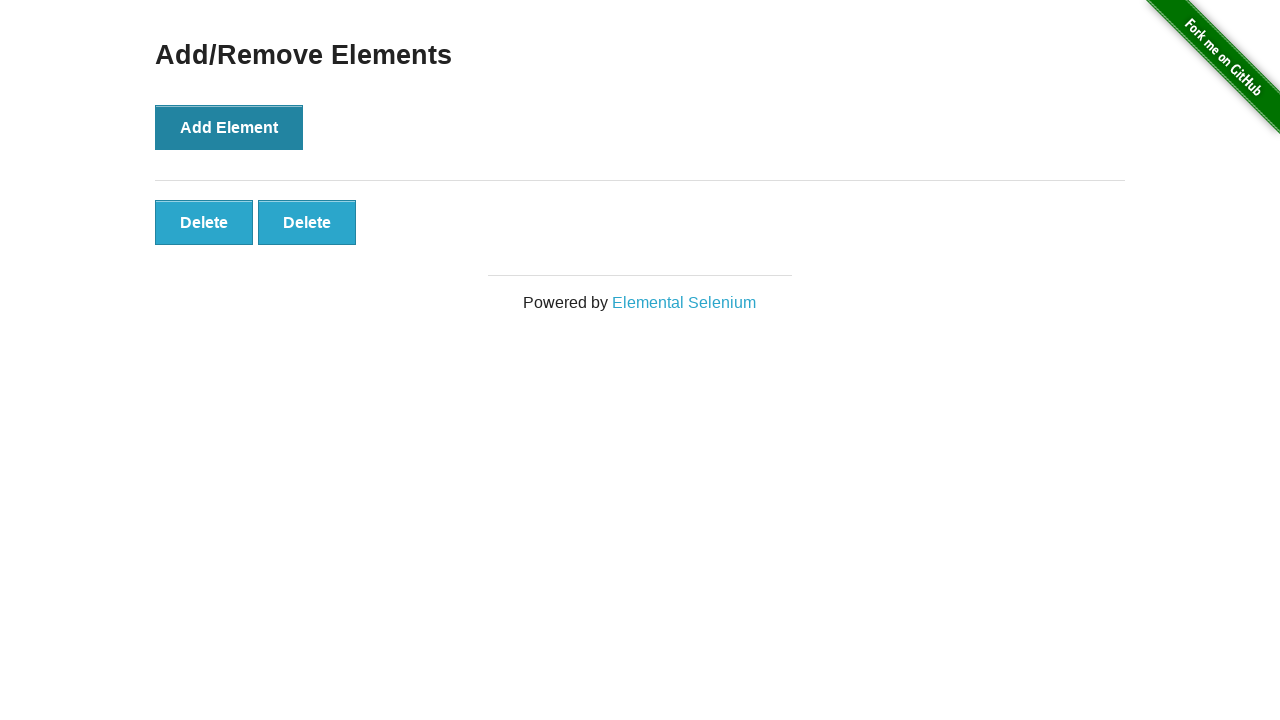

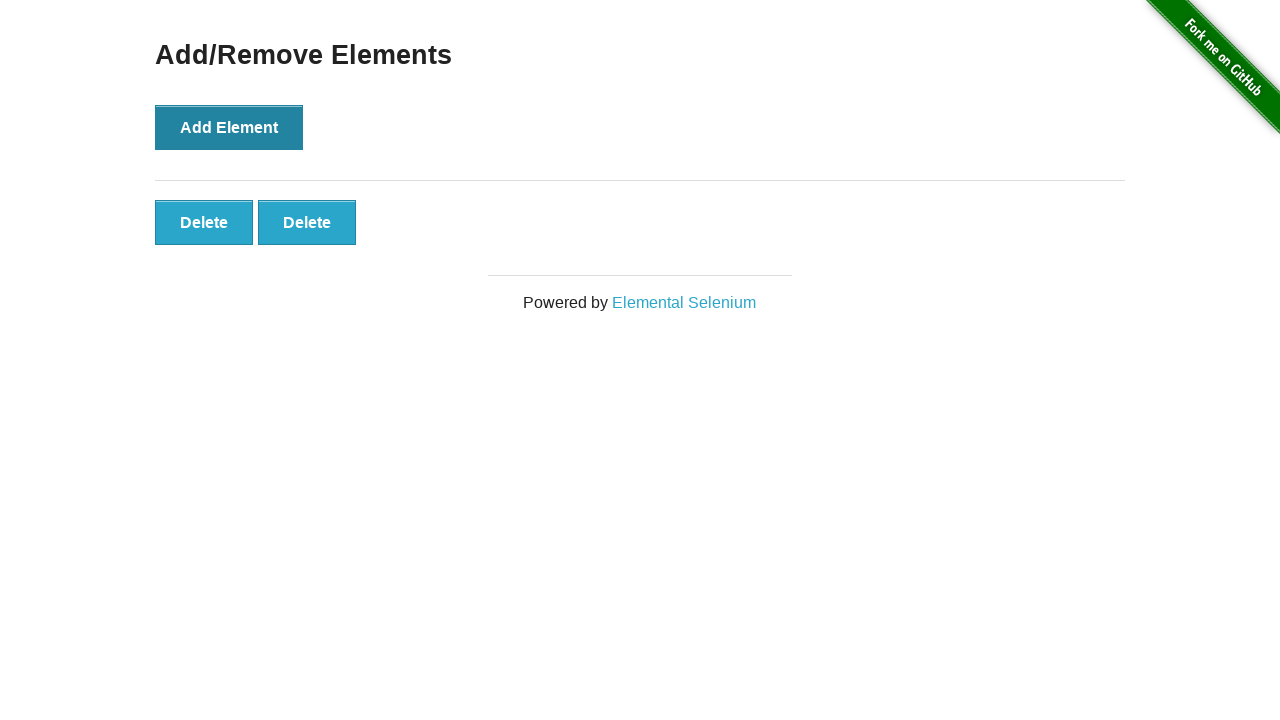